Tests the contact form functionality by navigating to the Contact page, filling in the form fields (name, email, subject, message), and submitting the form.

Starting URL: https://alchemy.hguy.co/lms/

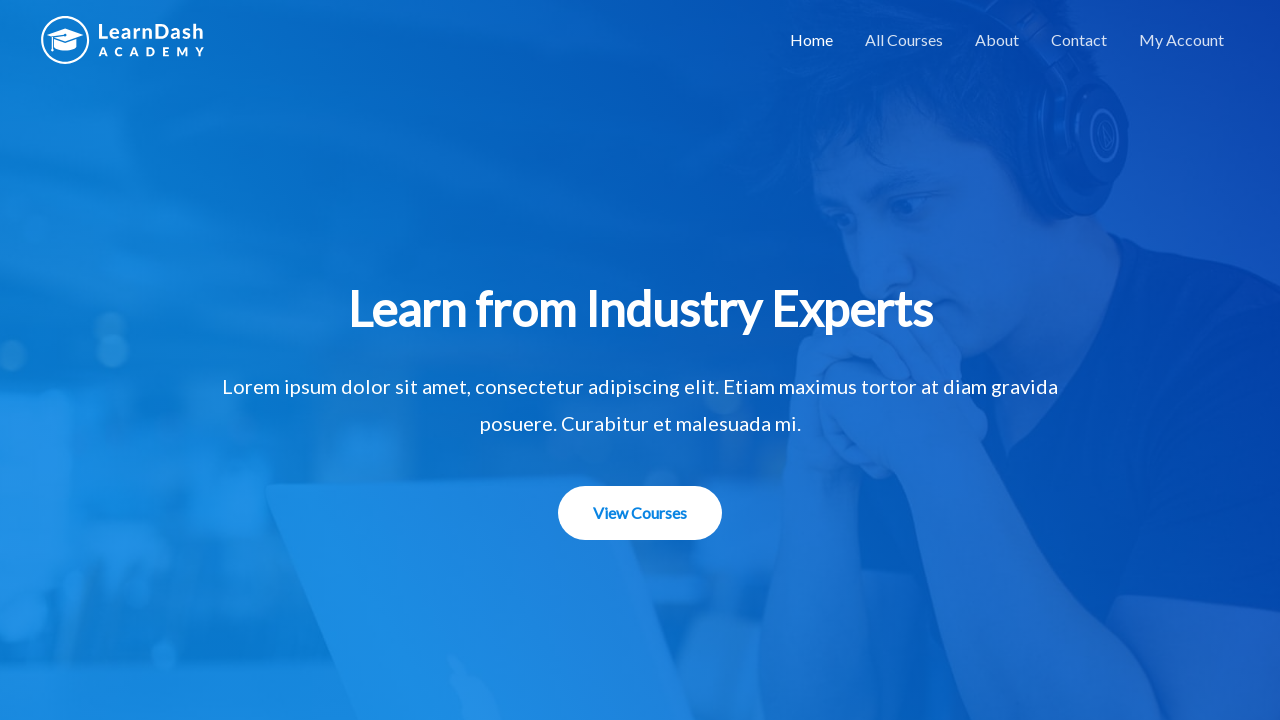

Clicked the Contact link in the navigation bar at (1079, 40) on xpath=//a[contains(text(),'Contact')]
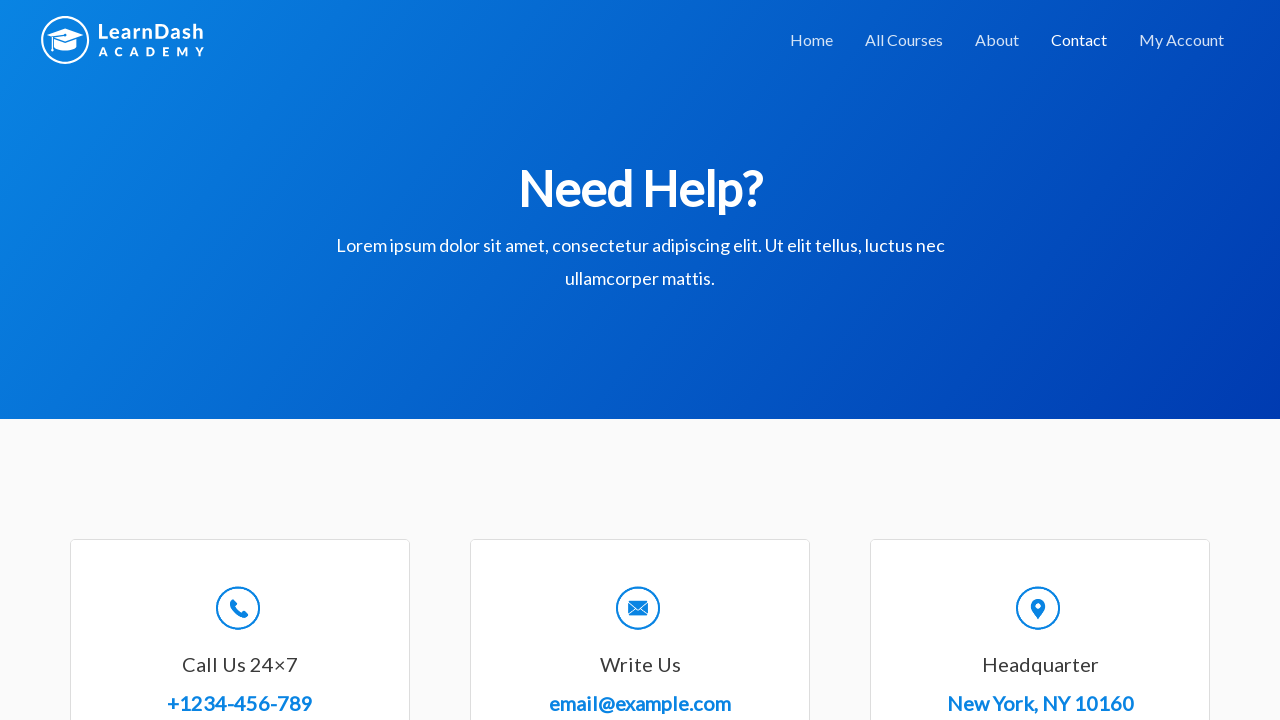

Filled in Full Name field with 'Marcus Johnson' on input[name='wpforms[fields][0]']
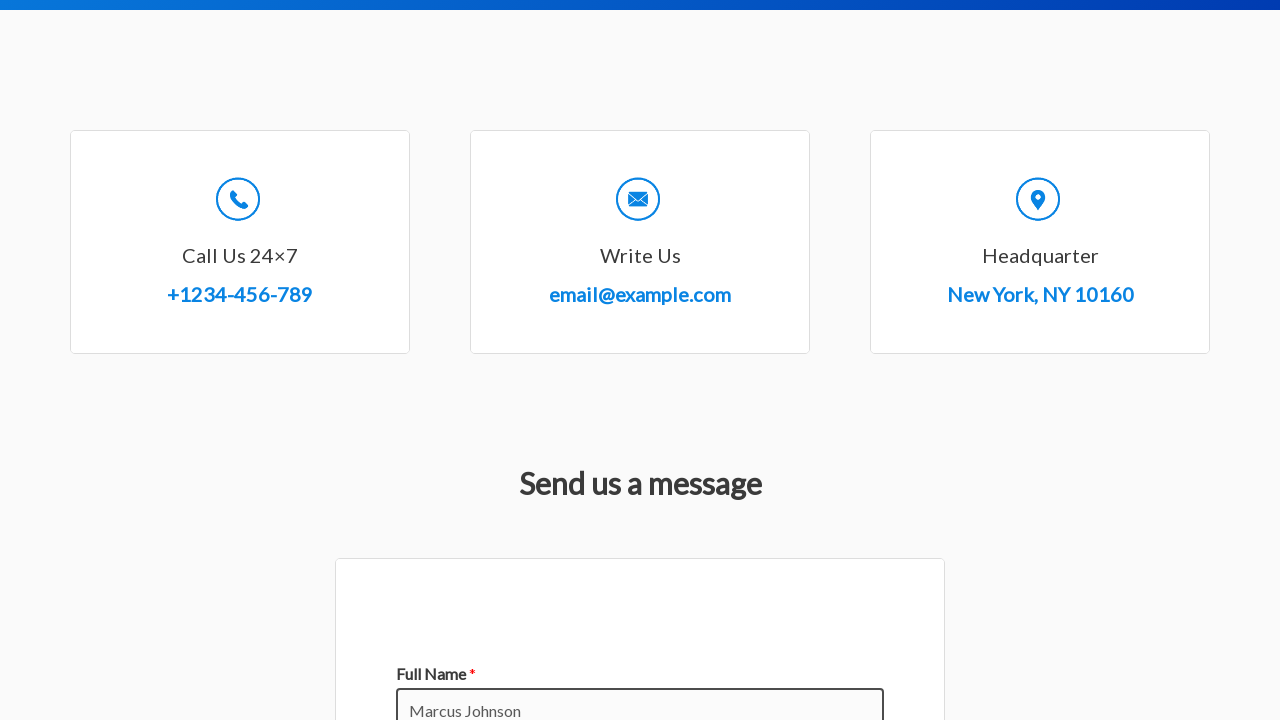

Filled in Email field with 'marcus.johnson@example.com' on input[name='wpforms[fields][1]']
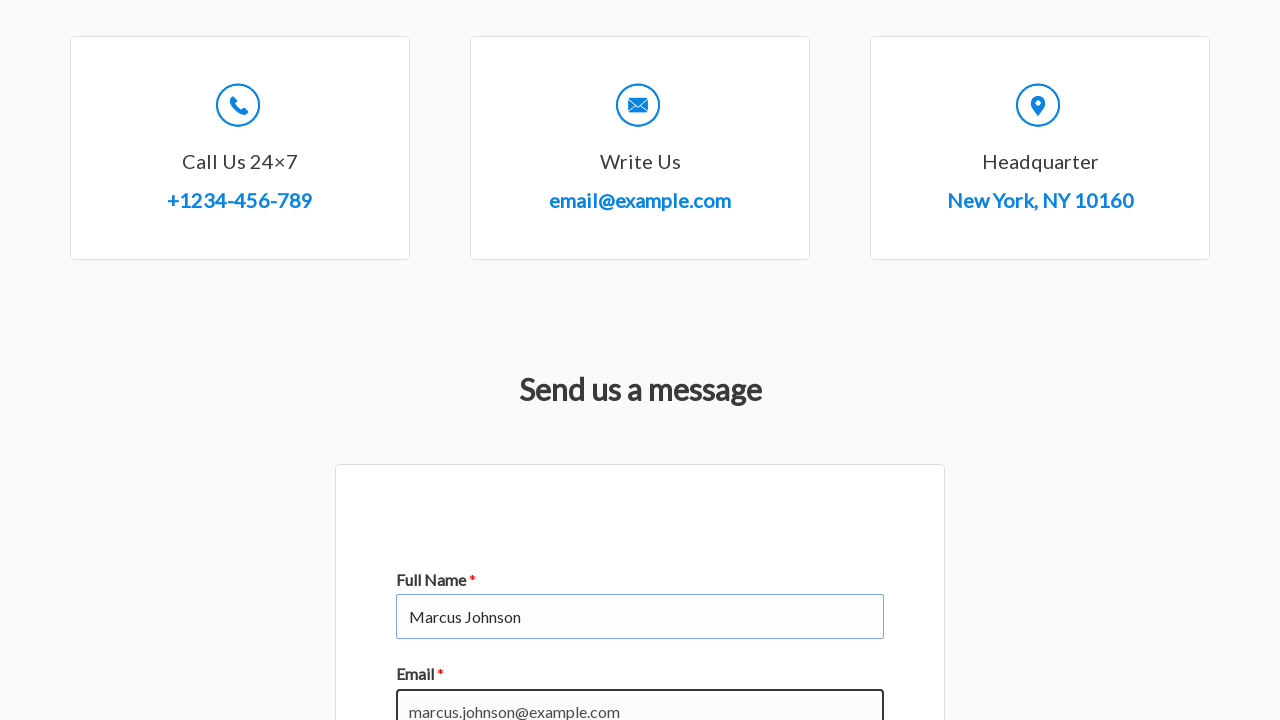

Filled in Subject field with 'General Inquiry' on input[name='wpforms[fields][3]']
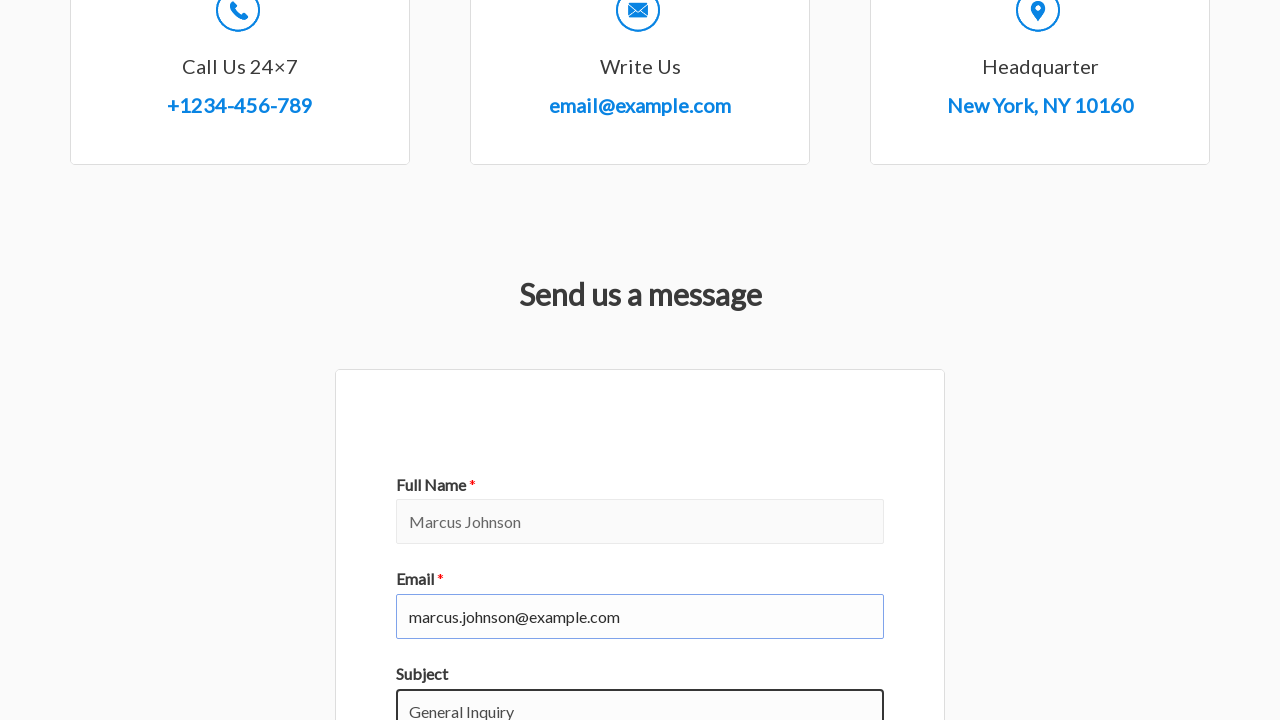

Filled in Message field with course inquiry text on textarea[name='wpforms[fields][2]']
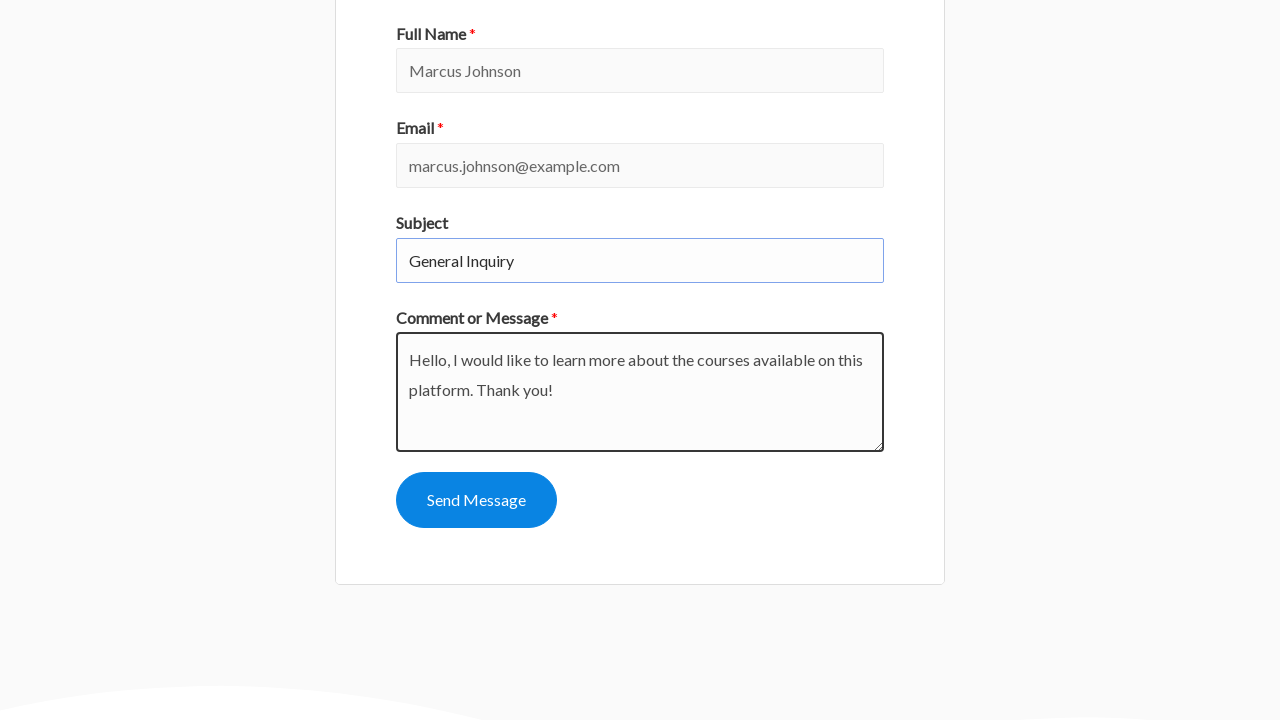

Clicked the Send Message button to submit the contact form at (476, 500) on xpath=//button[contains(text(),'Send Message')]
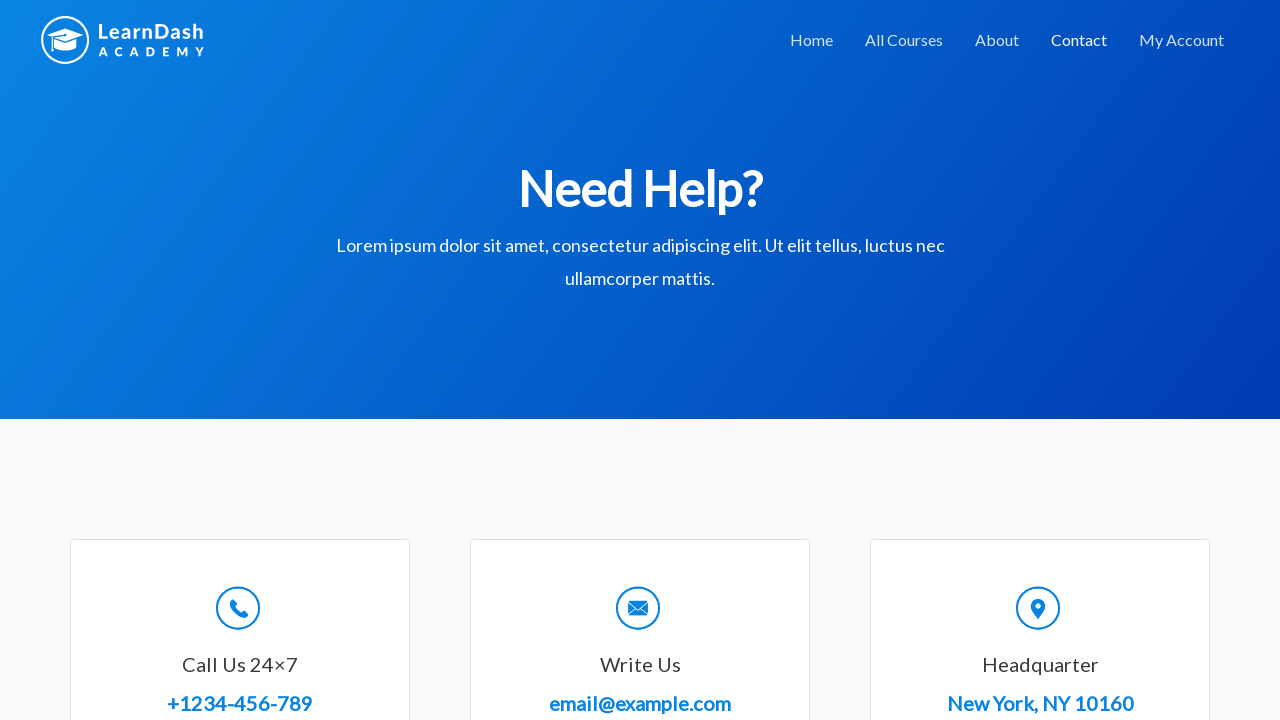

Confirmation message appeared after form submission
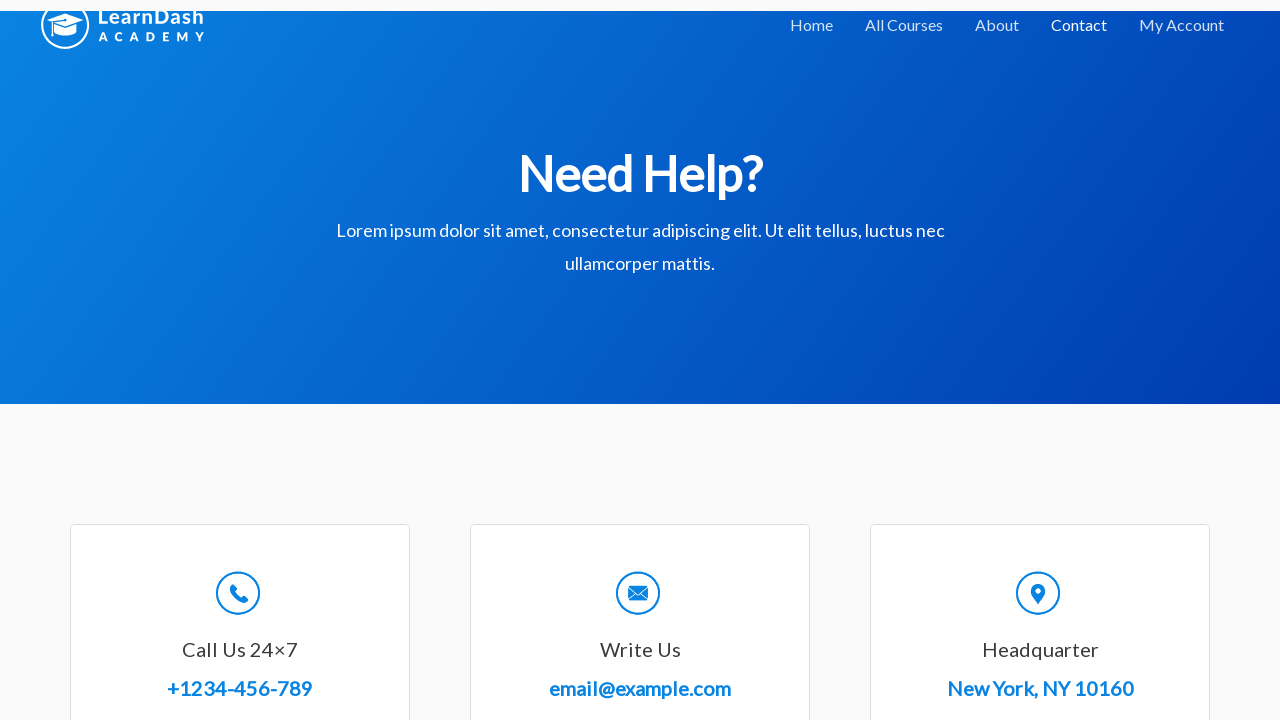

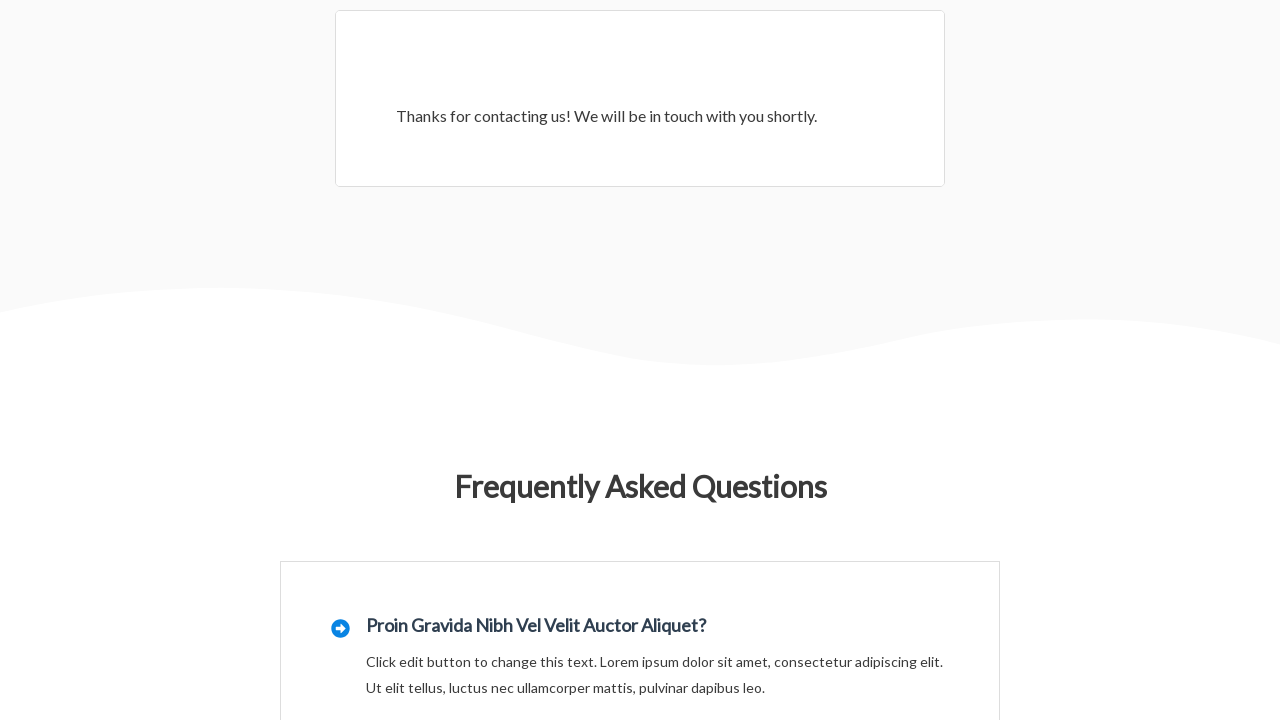